Tests drag and drop functionality by dragging element A to element B

Starting URL: https://crossbrowsertesting.github.io/drag-and-drop

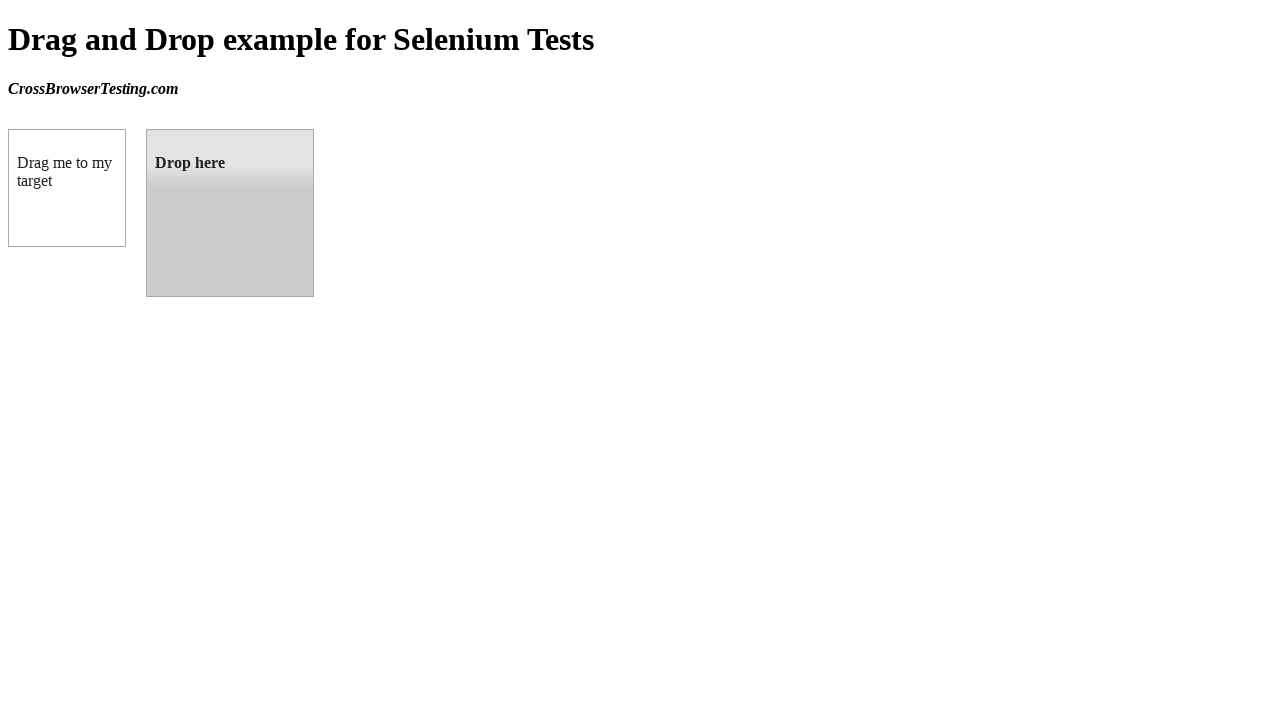

Waited for draggable element to load
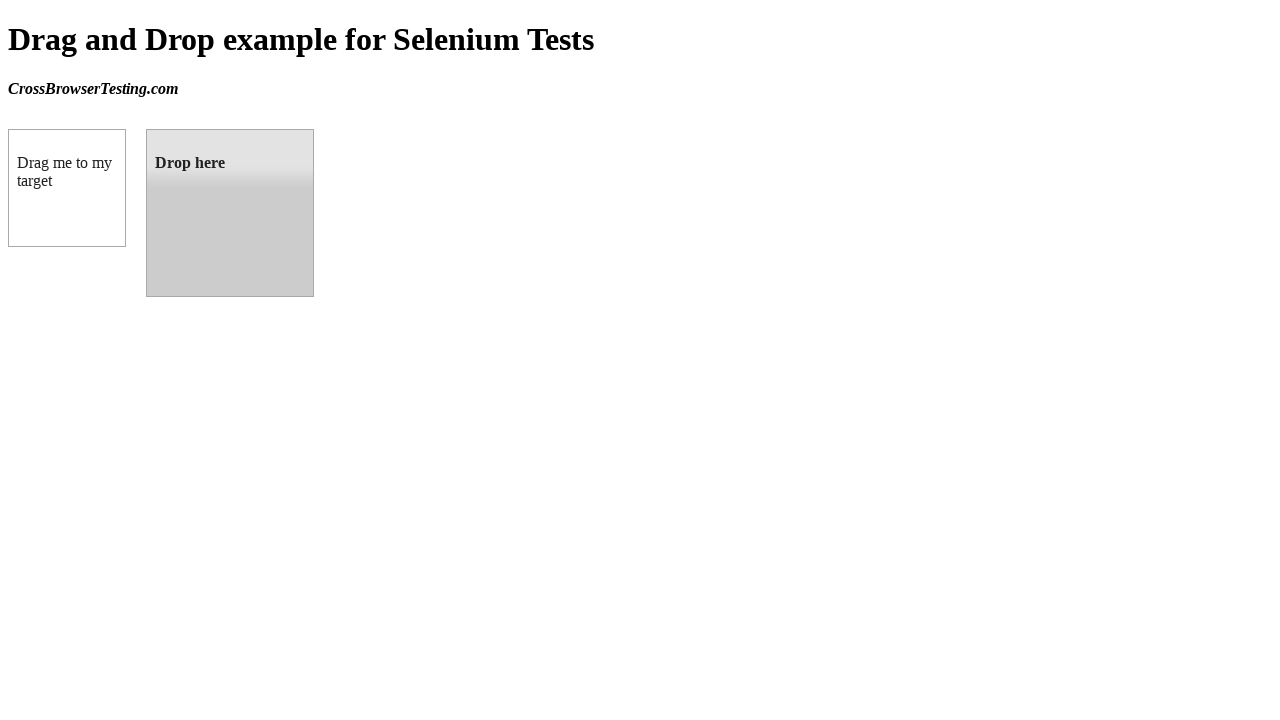

Located source element (draggable)
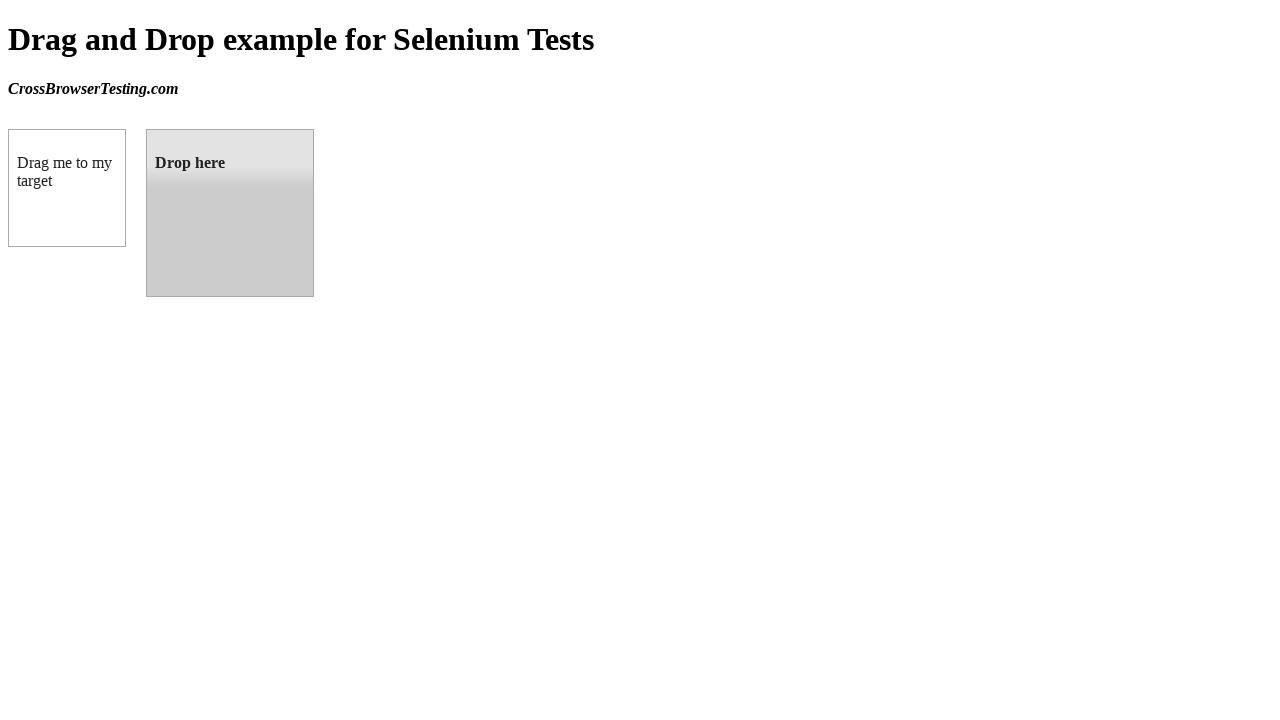

Located target element (droppable)
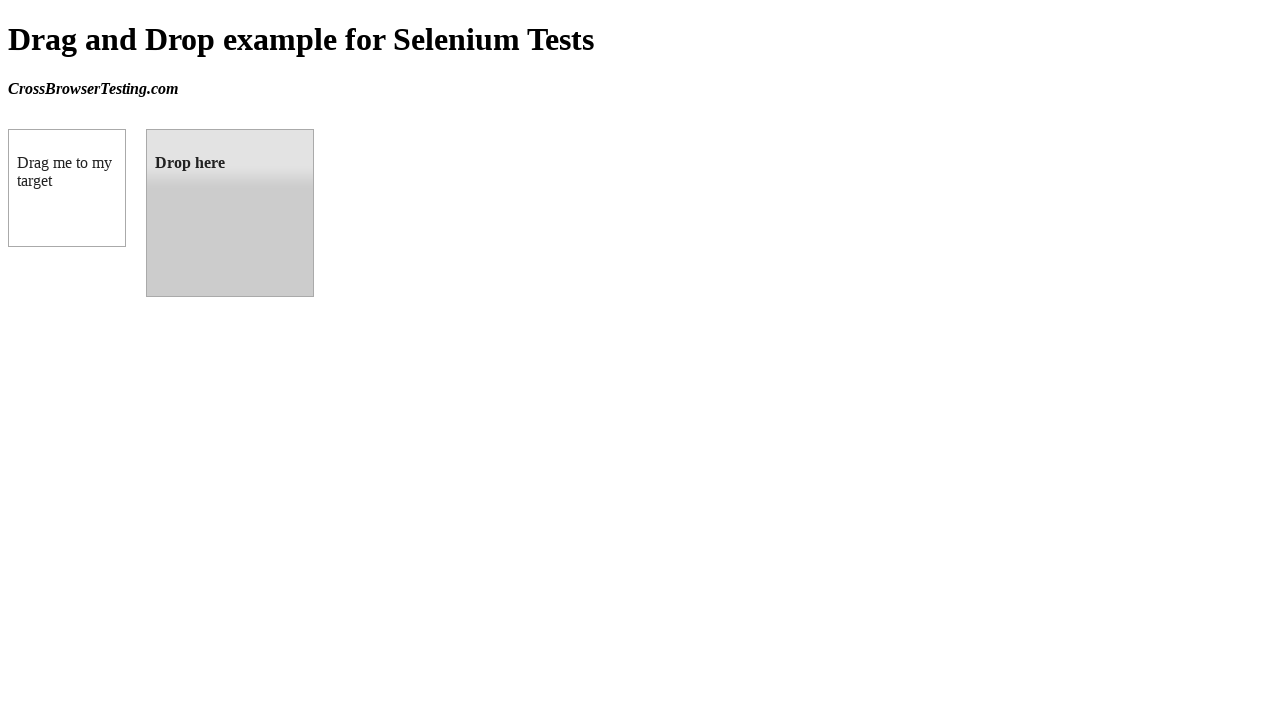

Dragged element A to element B successfully at (230, 213)
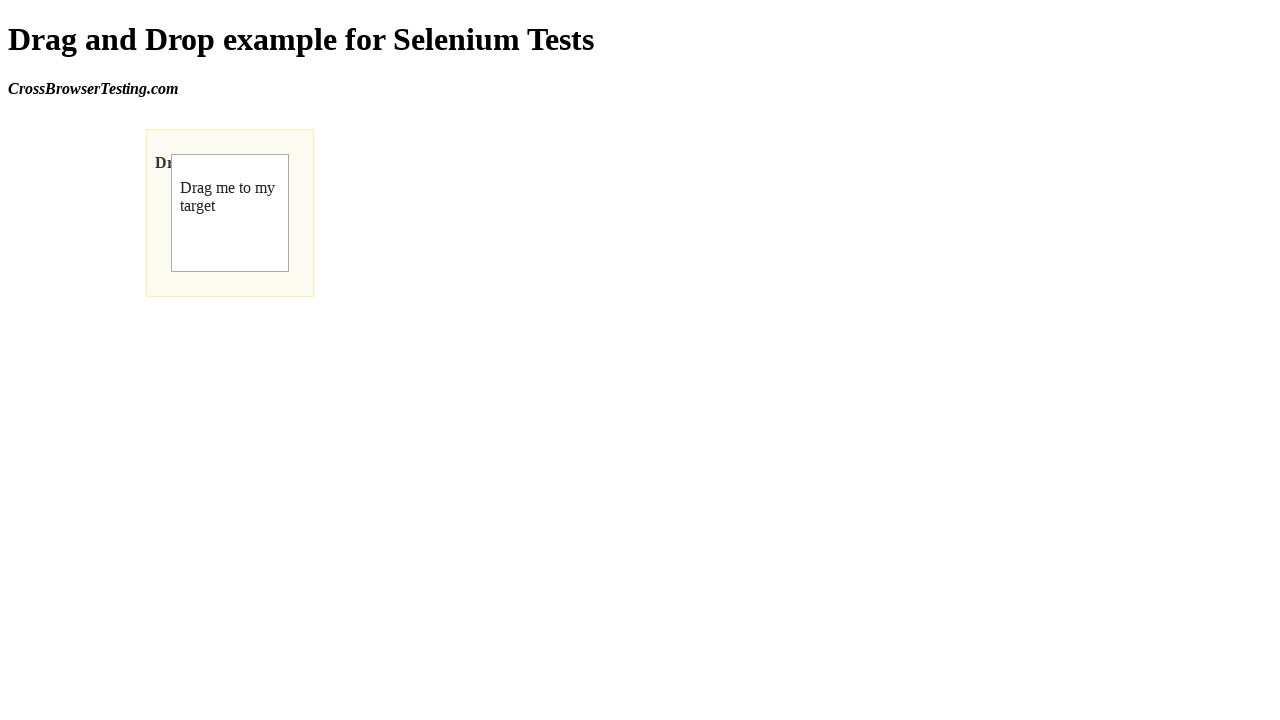

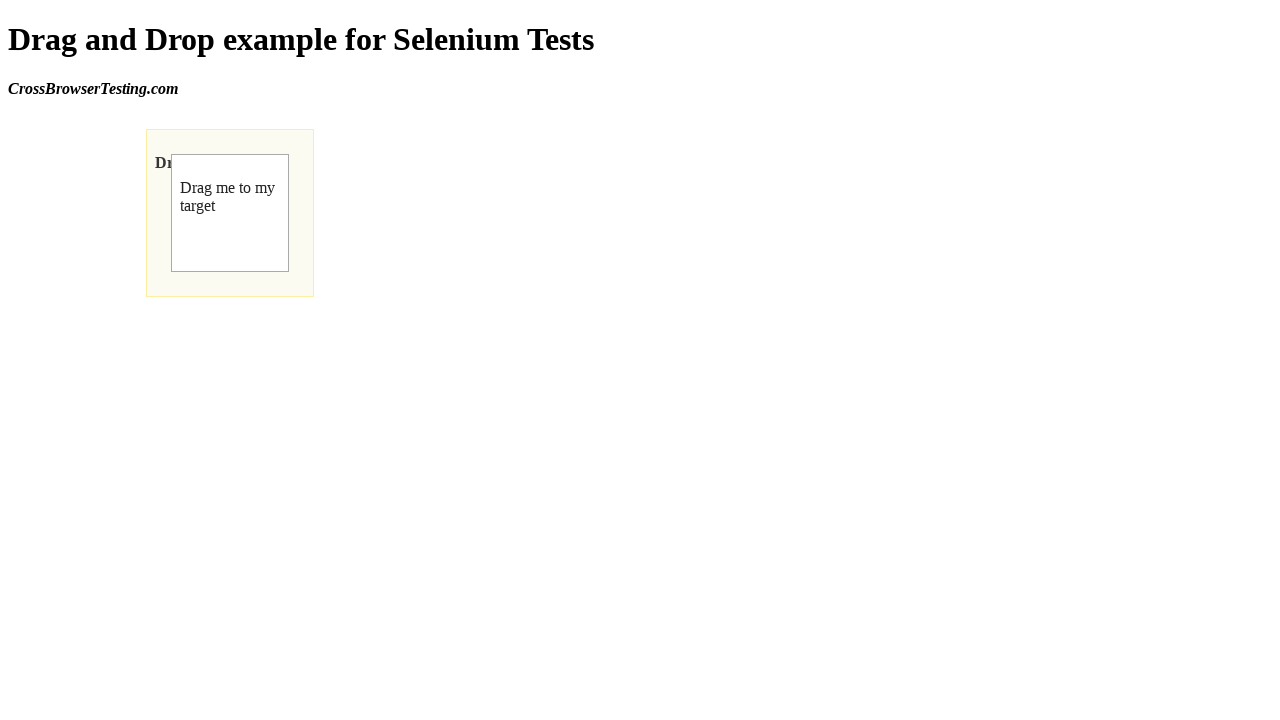